Tests JavaScript alert handling by clicking a button to trigger an alert and accepting it

Starting URL: https://the-internet.herokuapp.com/javascript_alerts

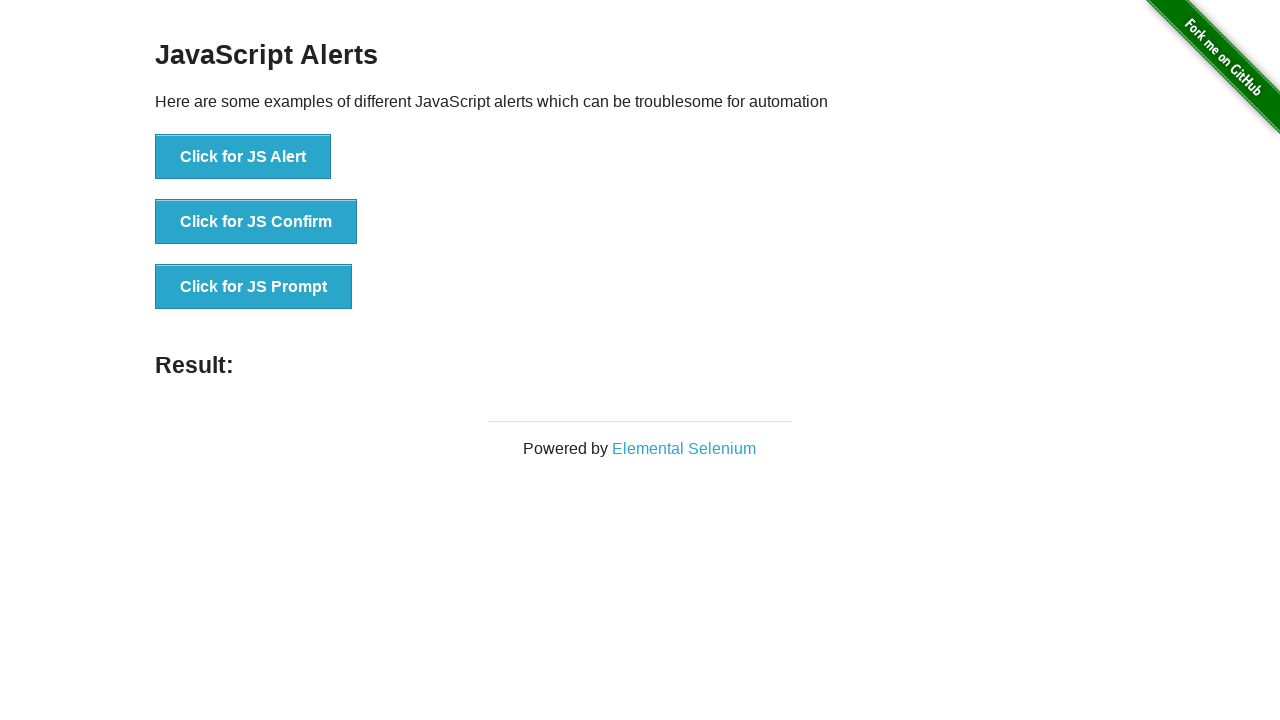

Clicked button to trigger JavaScript alert at (243, 157) on xpath=//button[text()='Click for JS Alert']
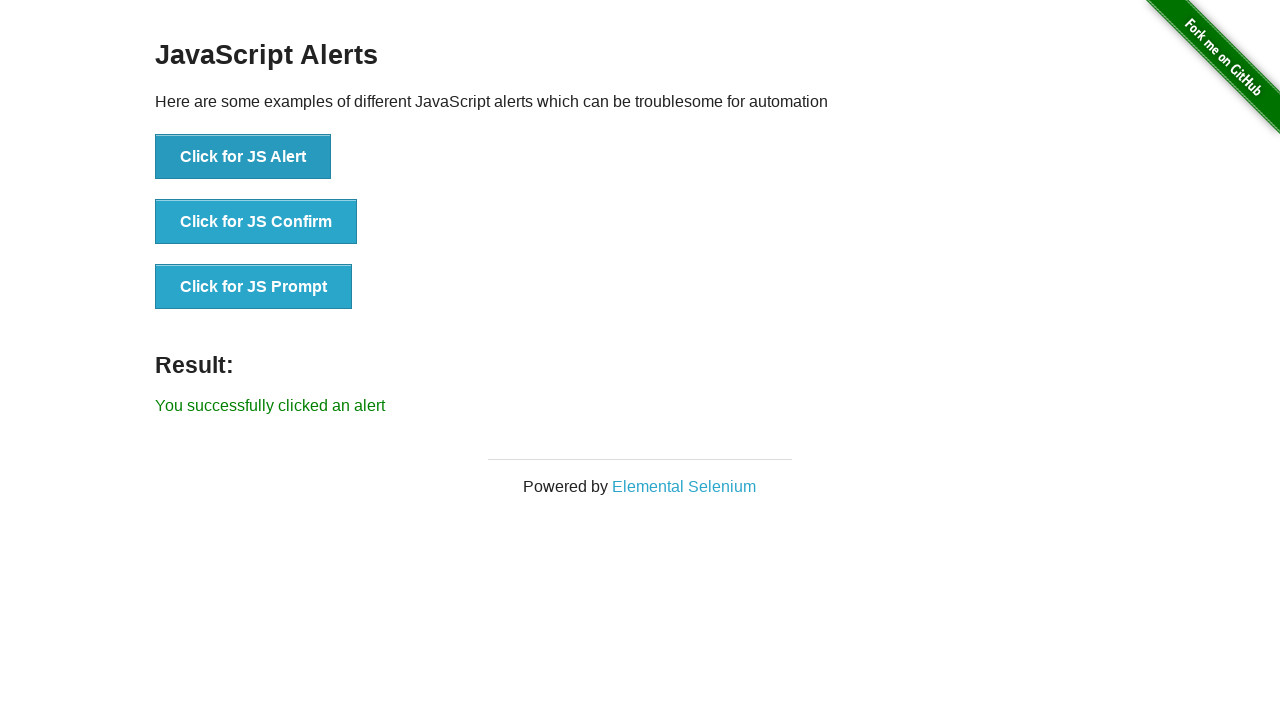

Set up dialog handler to accept alert
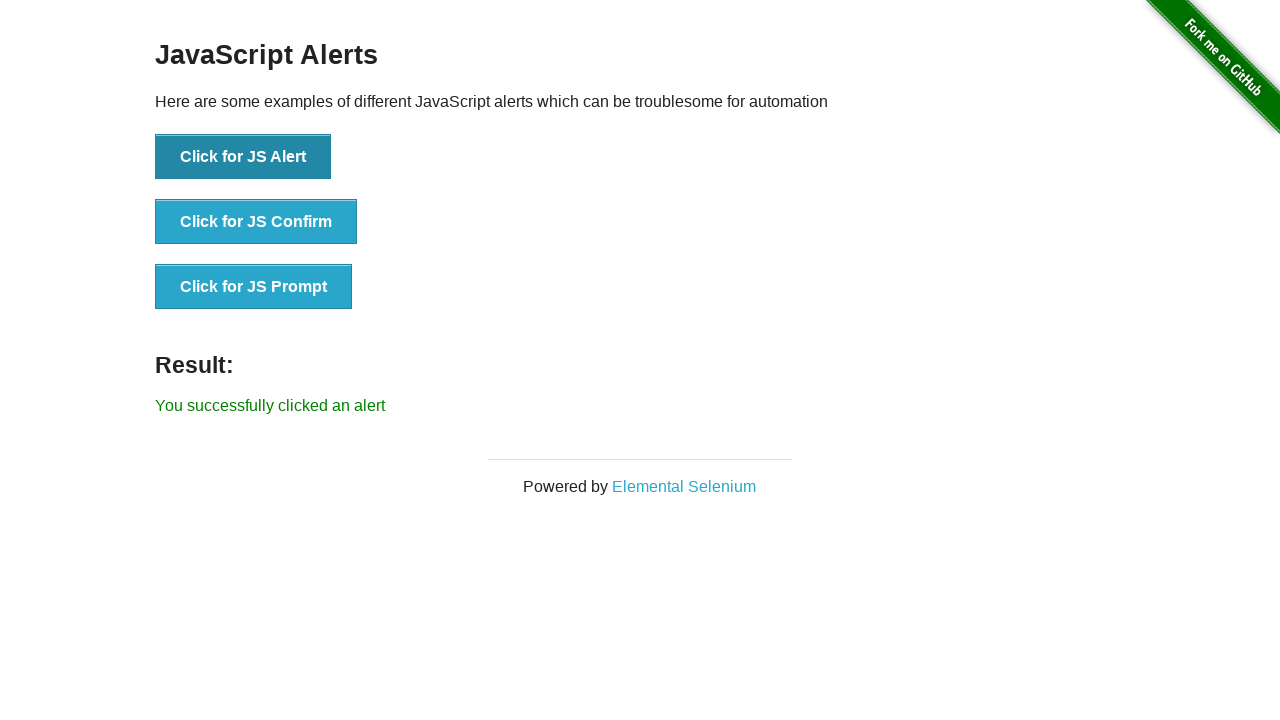

Located result element
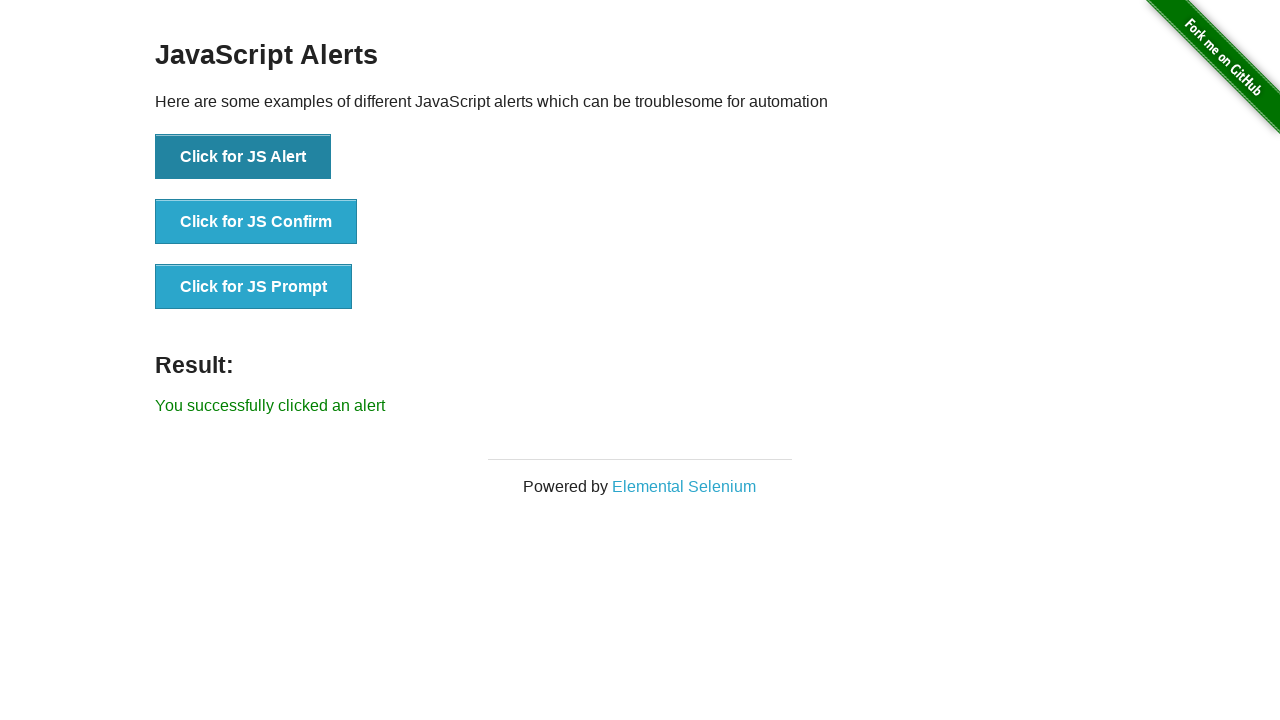

Verified success message: 'You successfully clicked an alert'
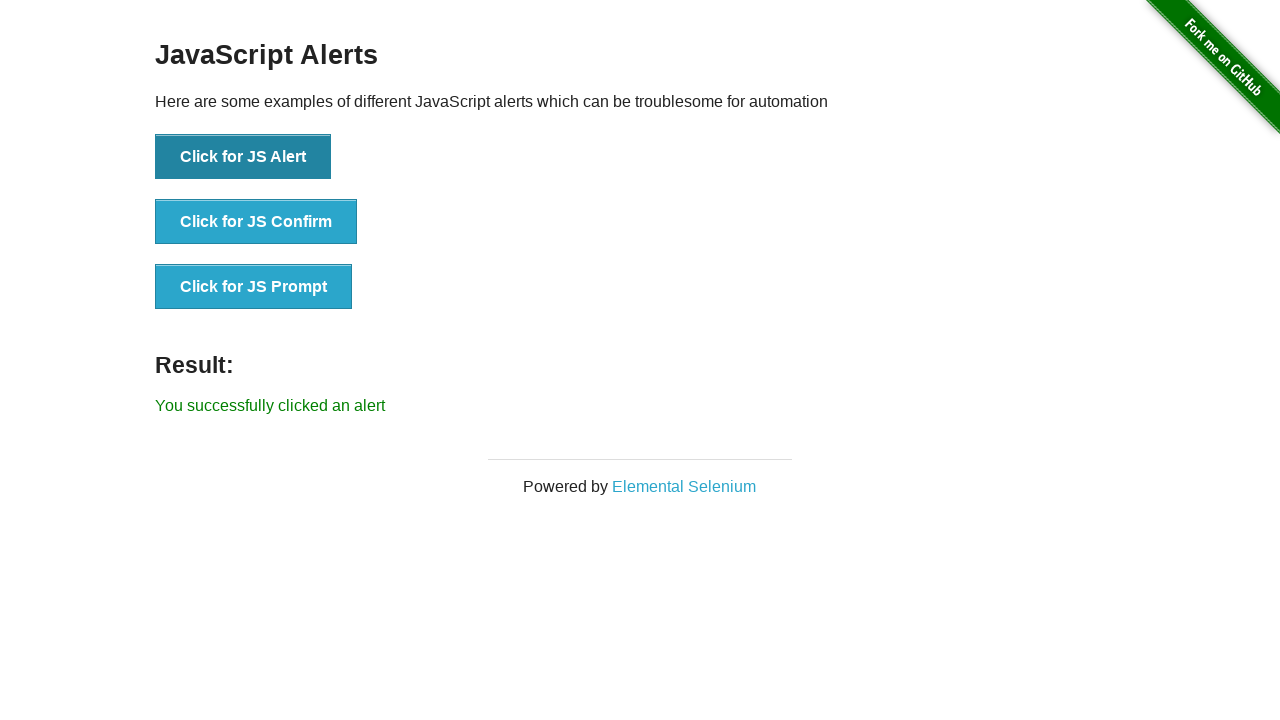

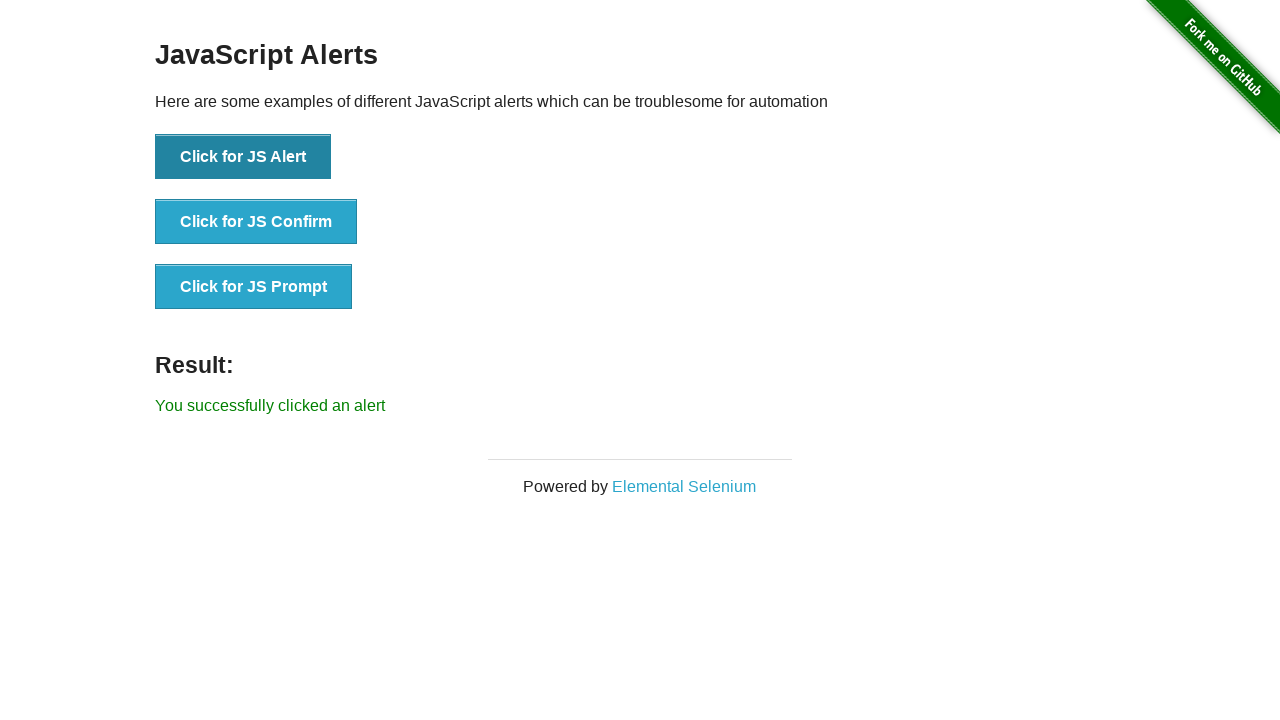